Tests browser forward navigation by clicking a link, going back, then going forward and verifying the URL

Starting URL: https://kristinek.github.io/site/examples/po

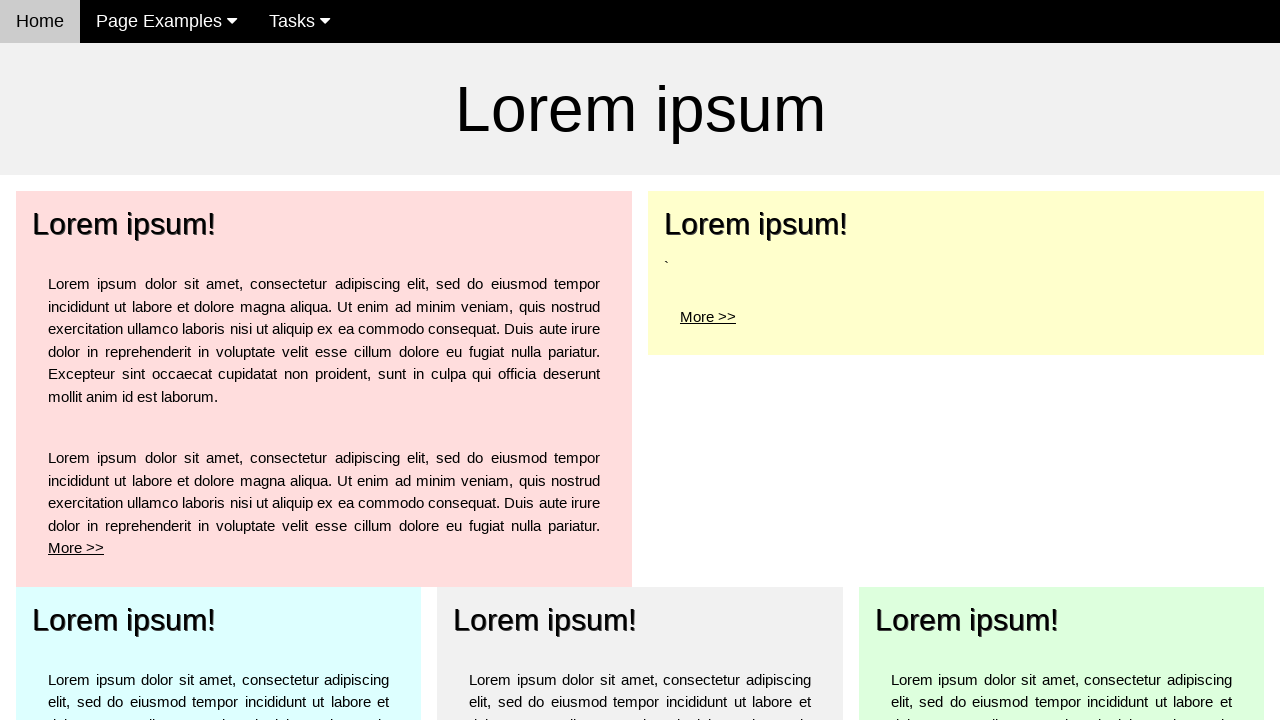

Clicked 'More >' link for top left element at (124, 224) on a[href='po1']
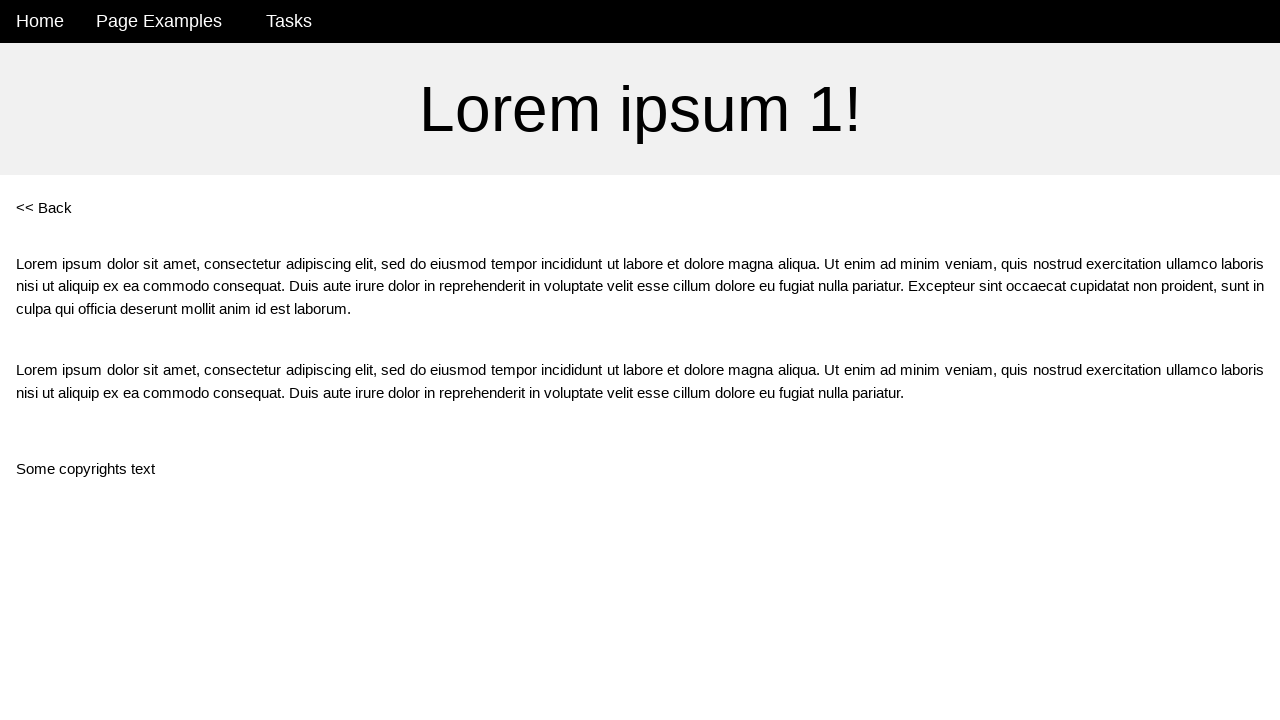

Navigated to po1 page and URL confirmed
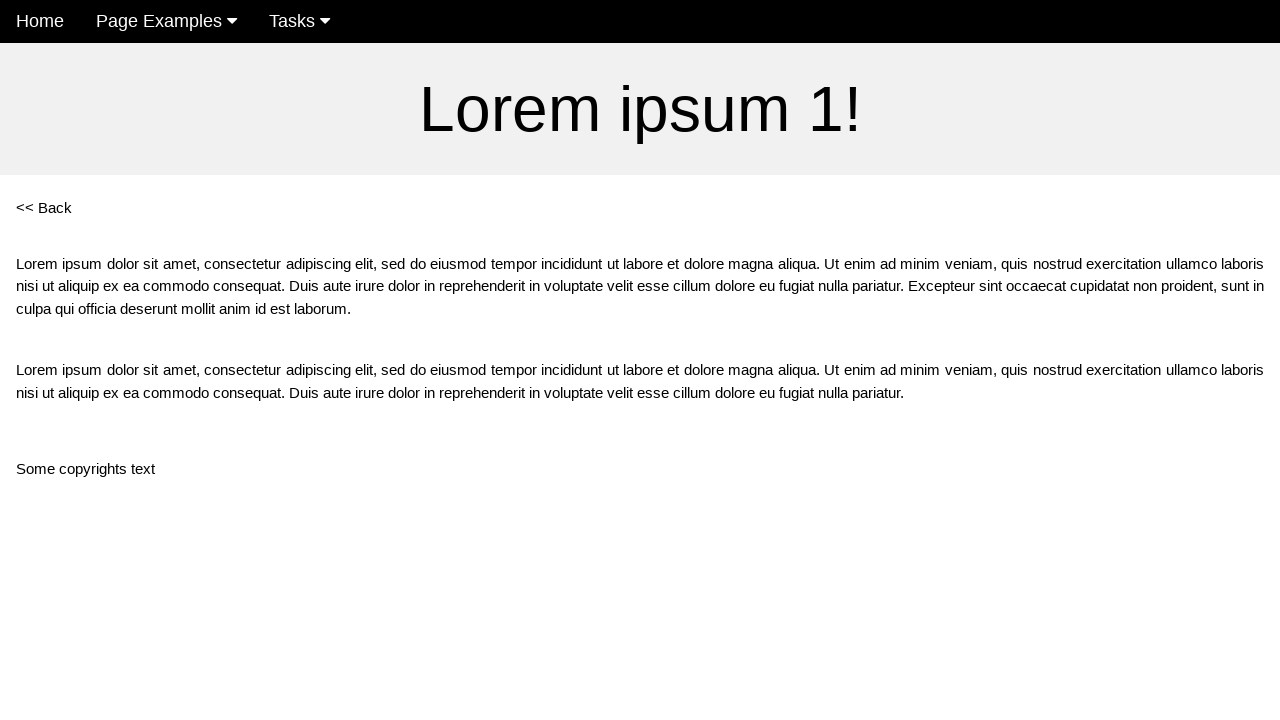

Navigated back to previous page
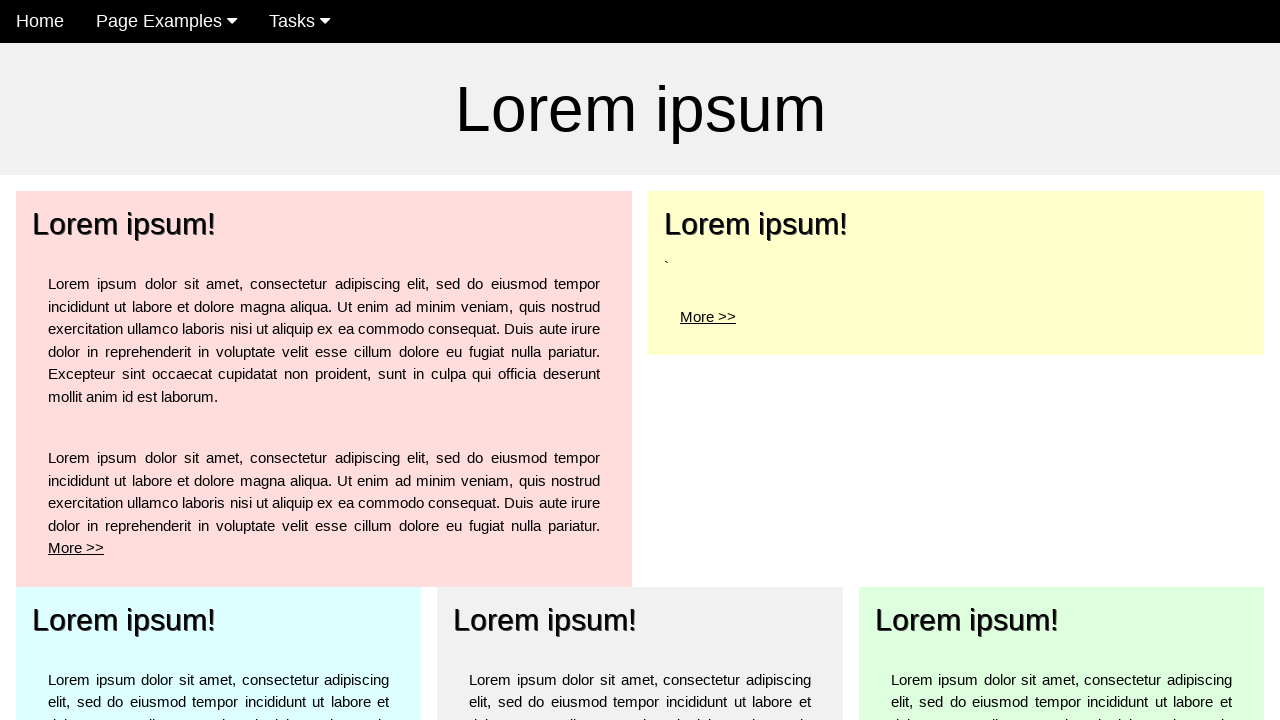

Navigated forward to po1 page
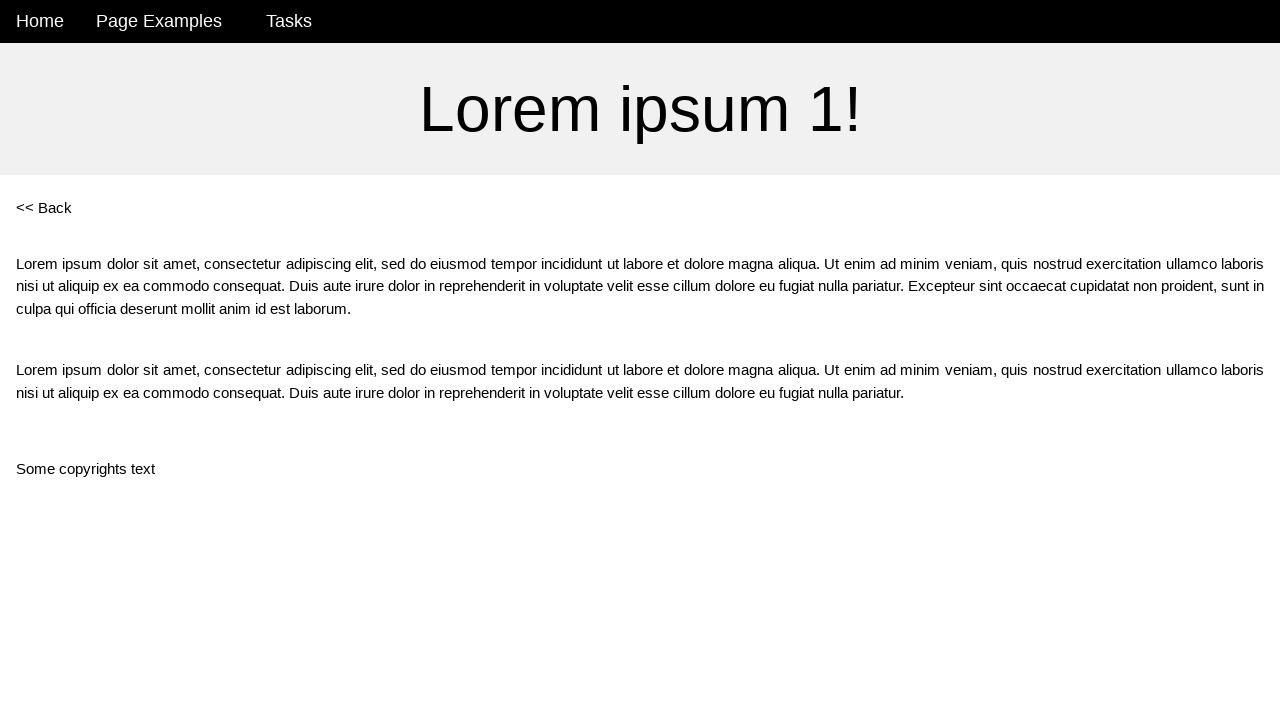

Verified forward navigation completed - URL is at po1 page
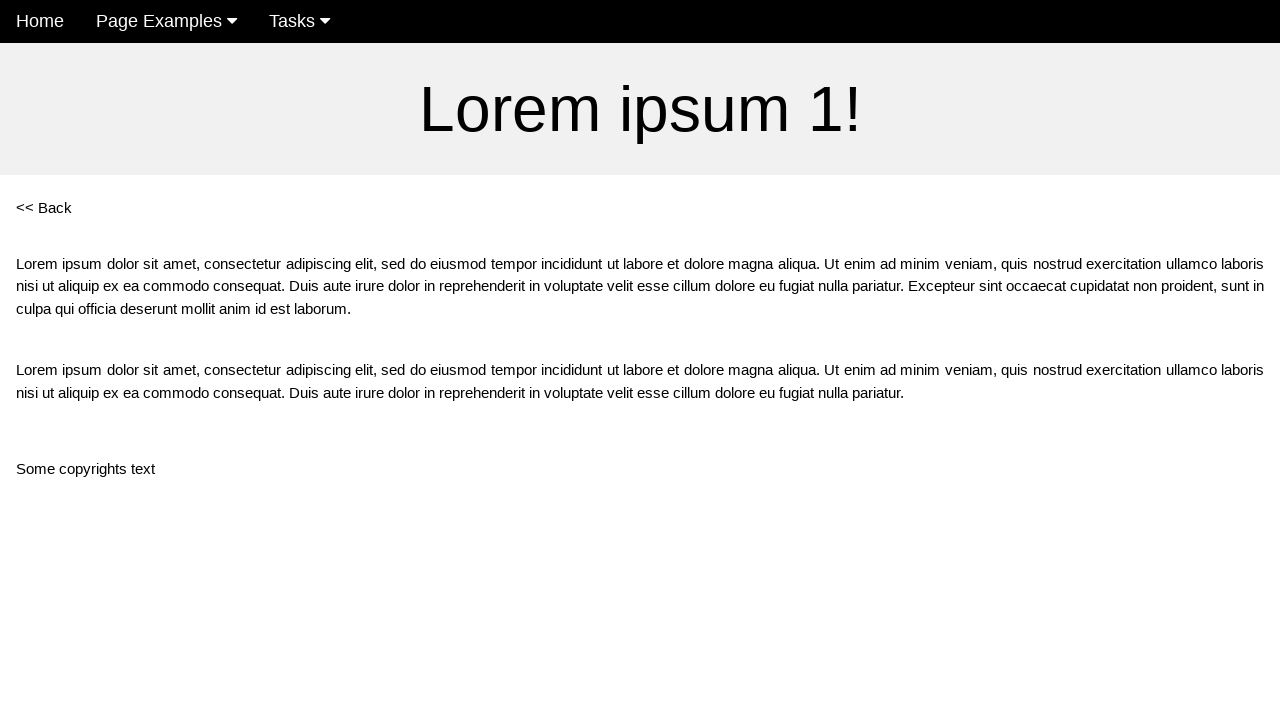

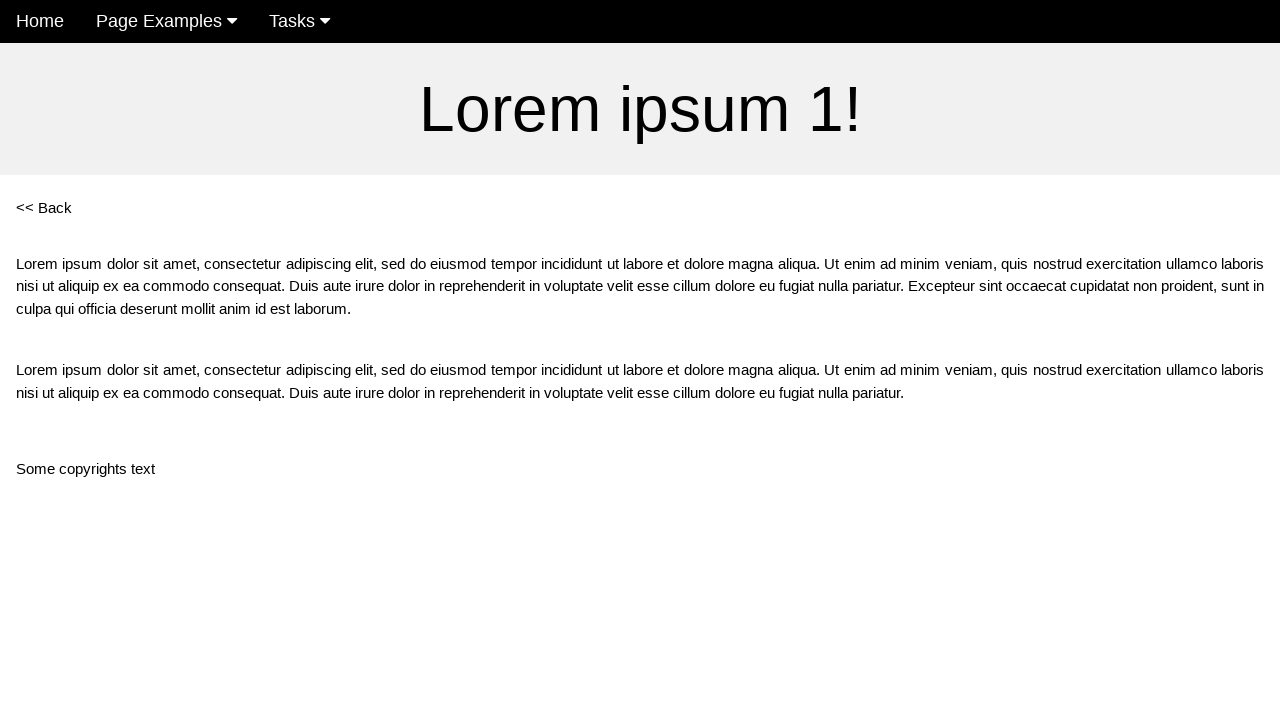